Tests that clicking the cart icon opens the cart modal

Starting URL: https://gabrielrowan.github.io/Finleys-Farm-Shop-FE/products.html

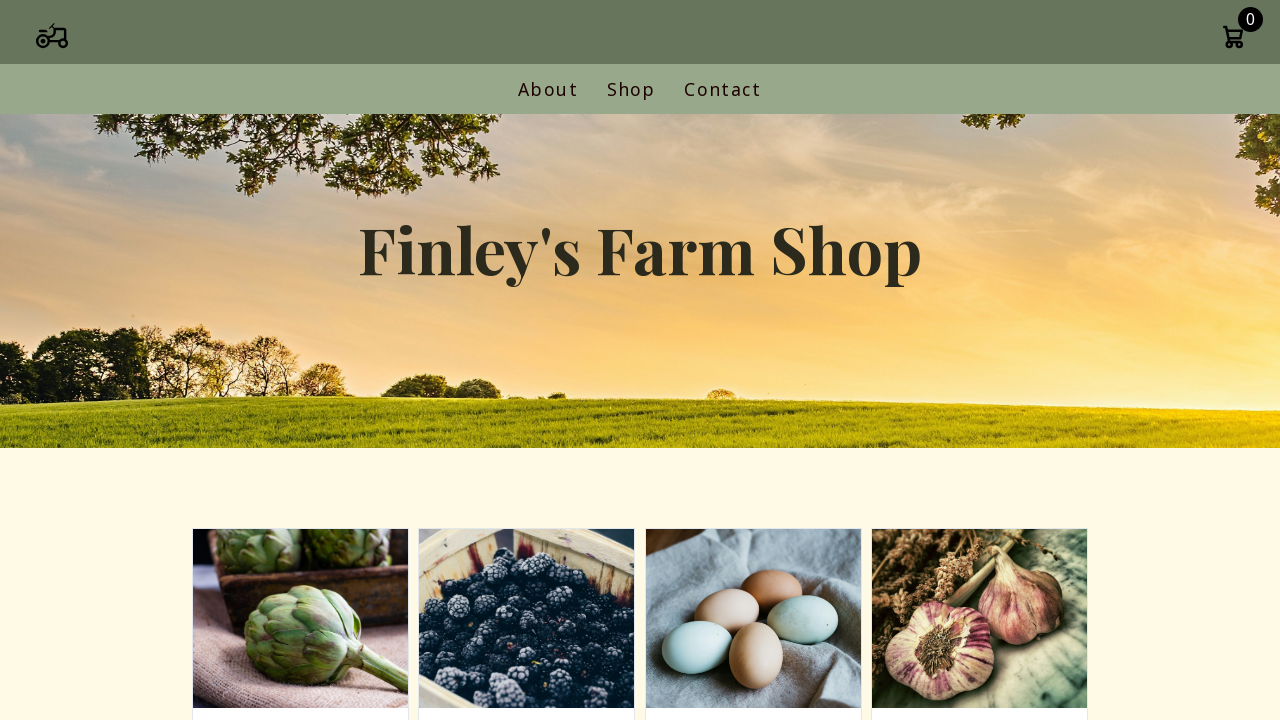

Clicked cart icon to open trolley modal at (1233, 39) on .cart-icon-container
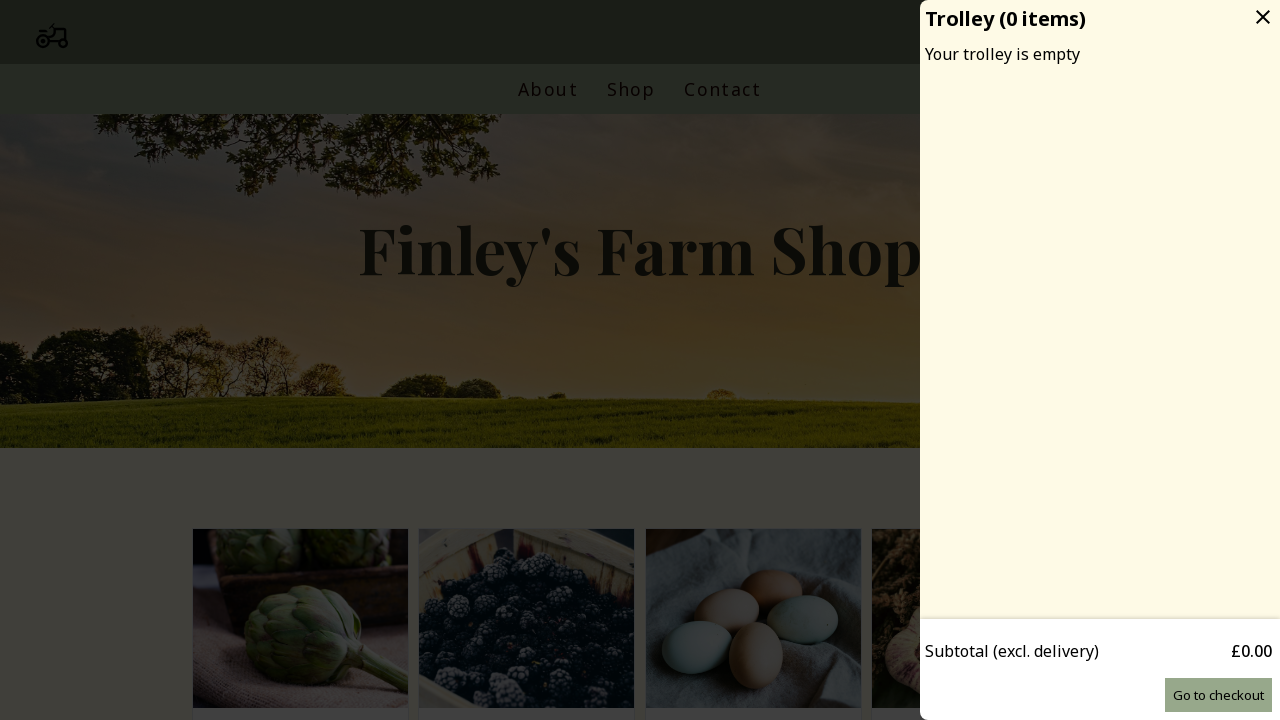

Located cart modal overlay element
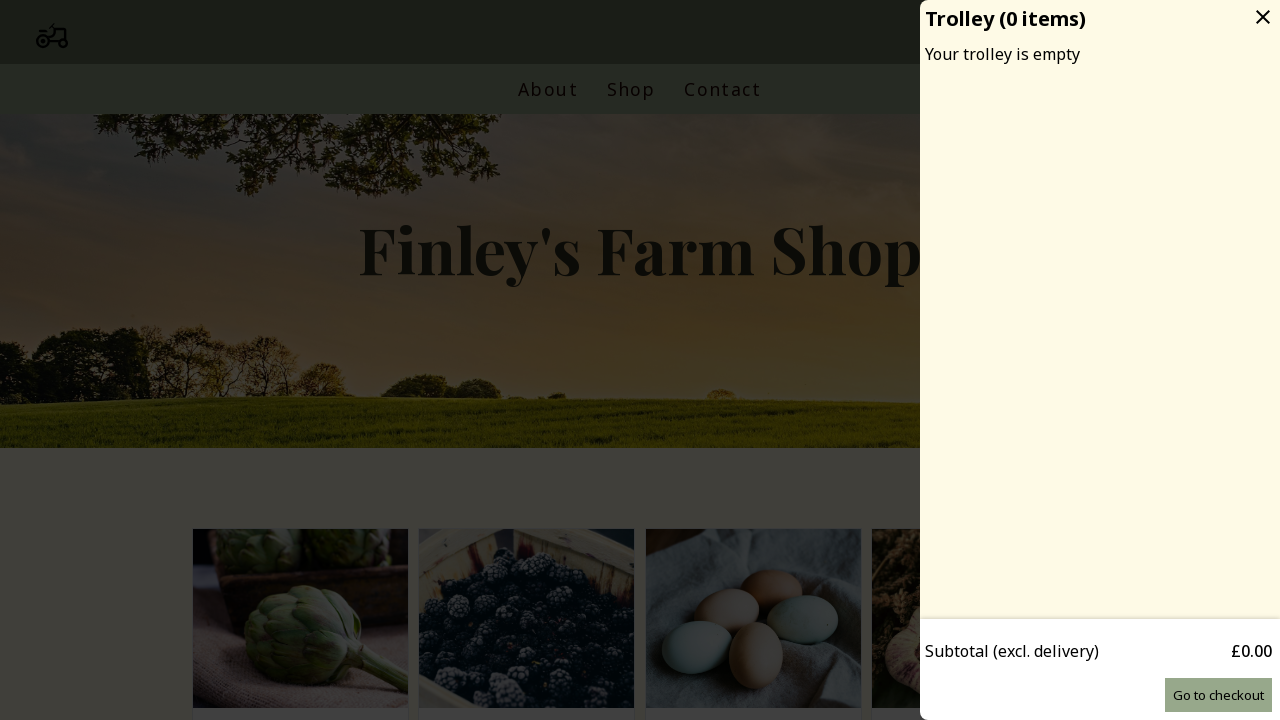

Retrieved class attribute from cart modal overlay
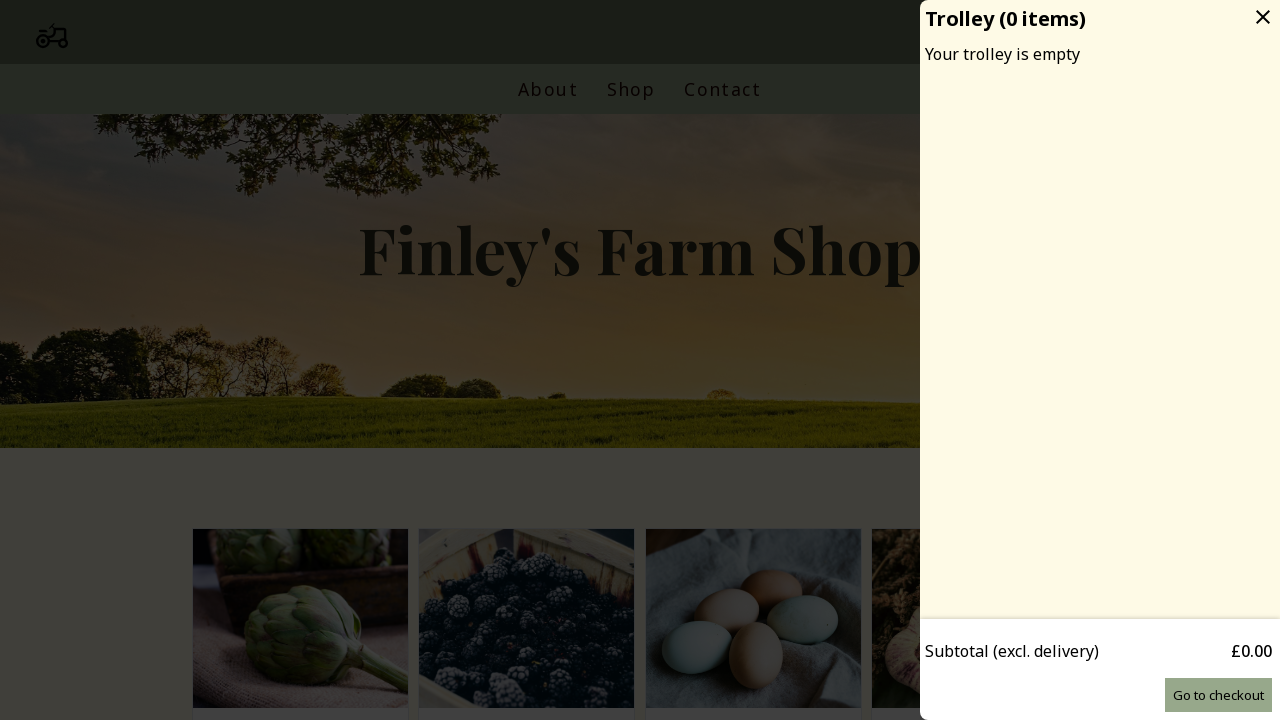

Verified 'active' class is present in cart modal overlay
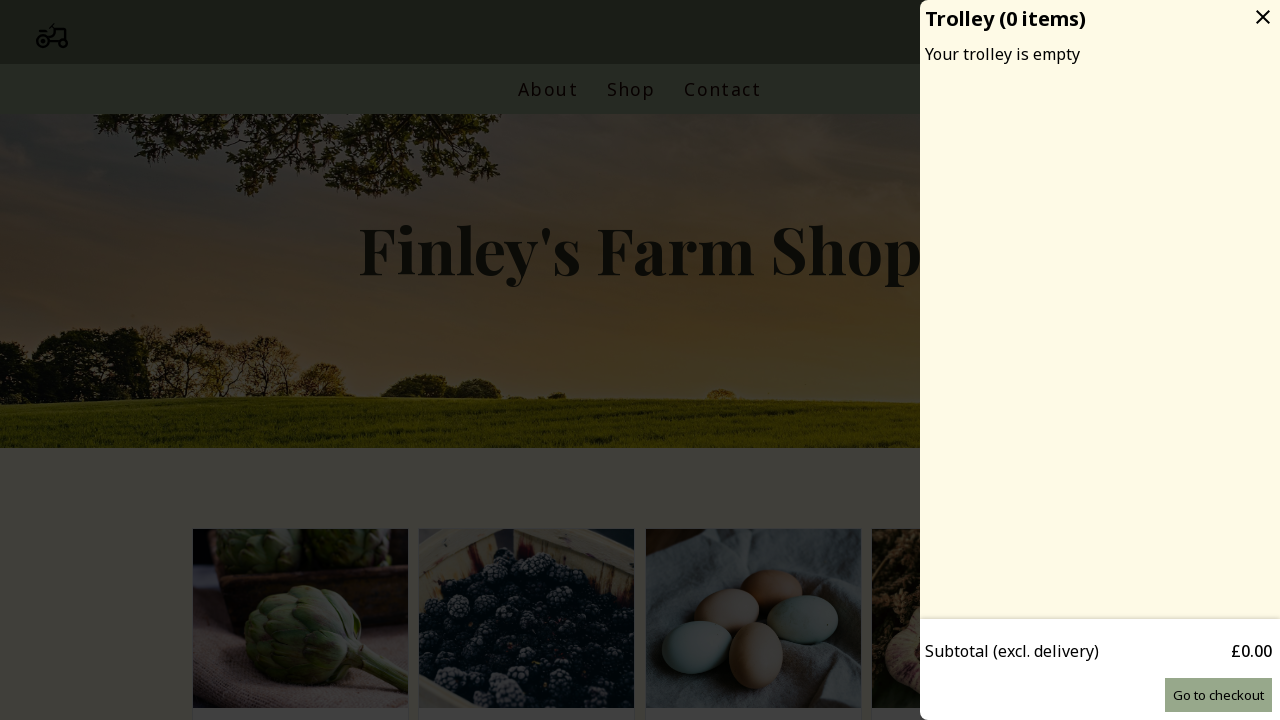

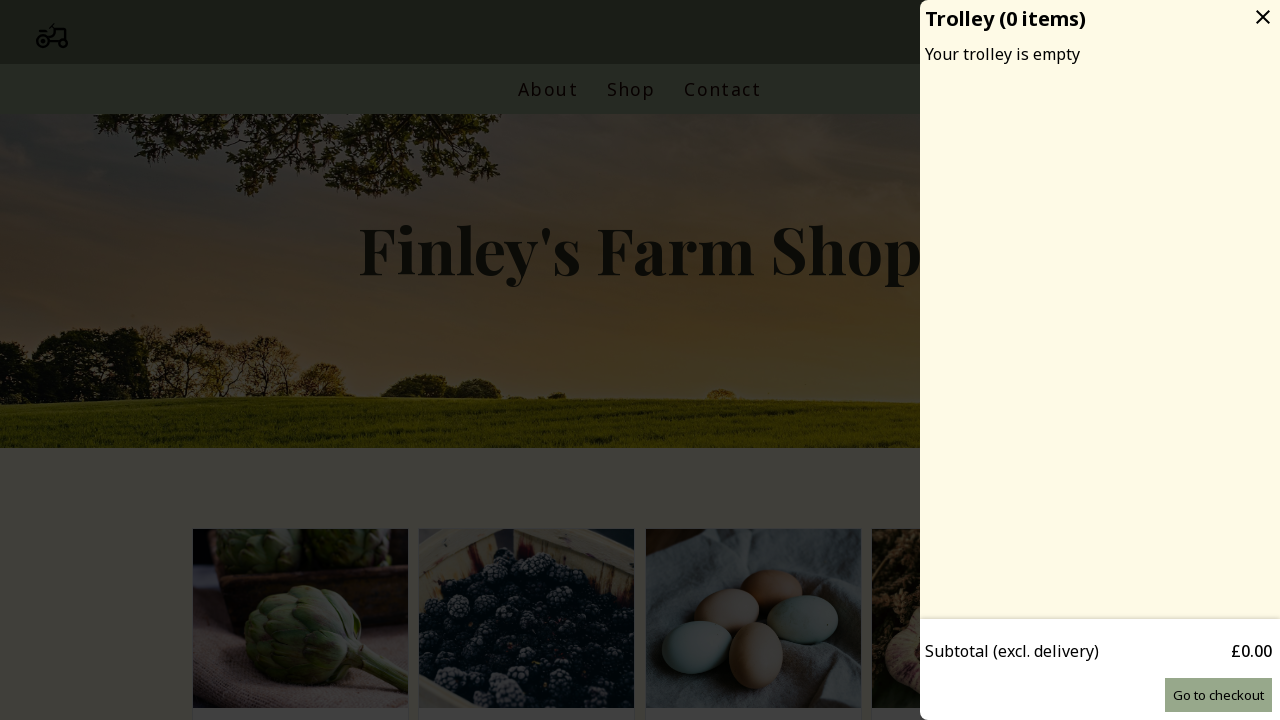